Tests a registration form by filling in first name, last name, and email fields, then submitting the form and verifying the success message is displayed.

Starting URL: http://suninjuly.github.io/registration1.html

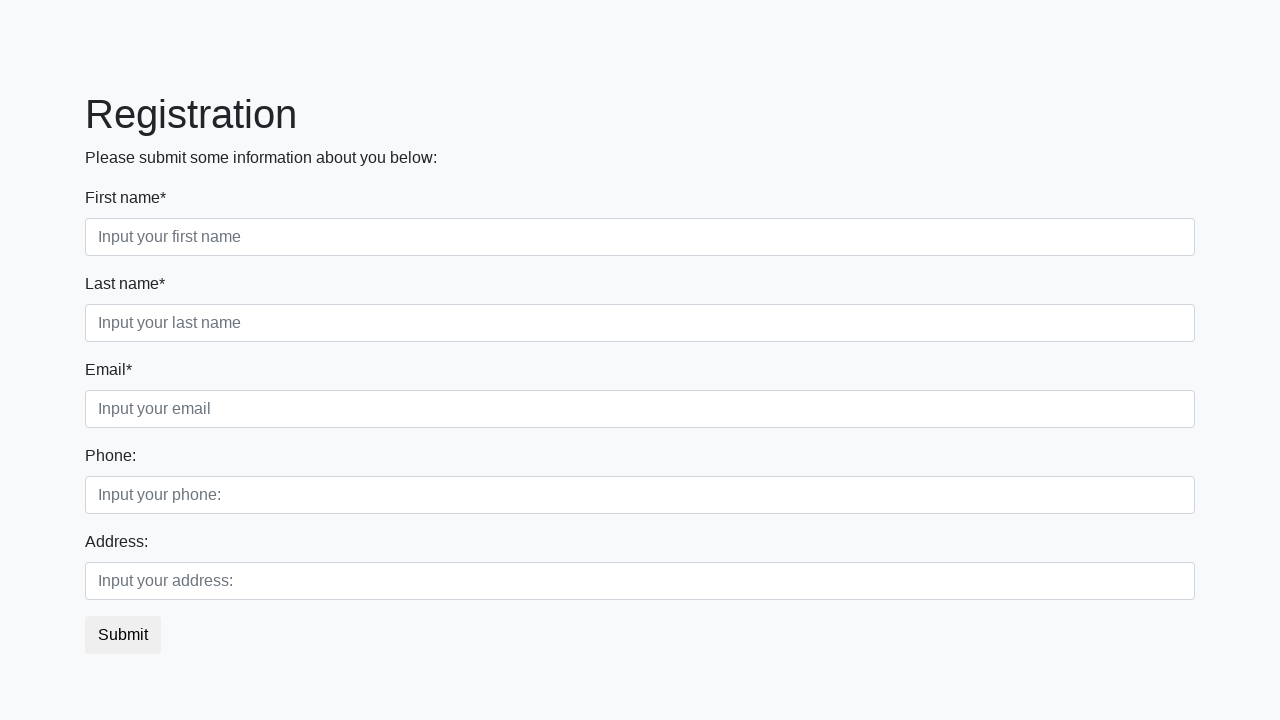

Navigated to registration form page
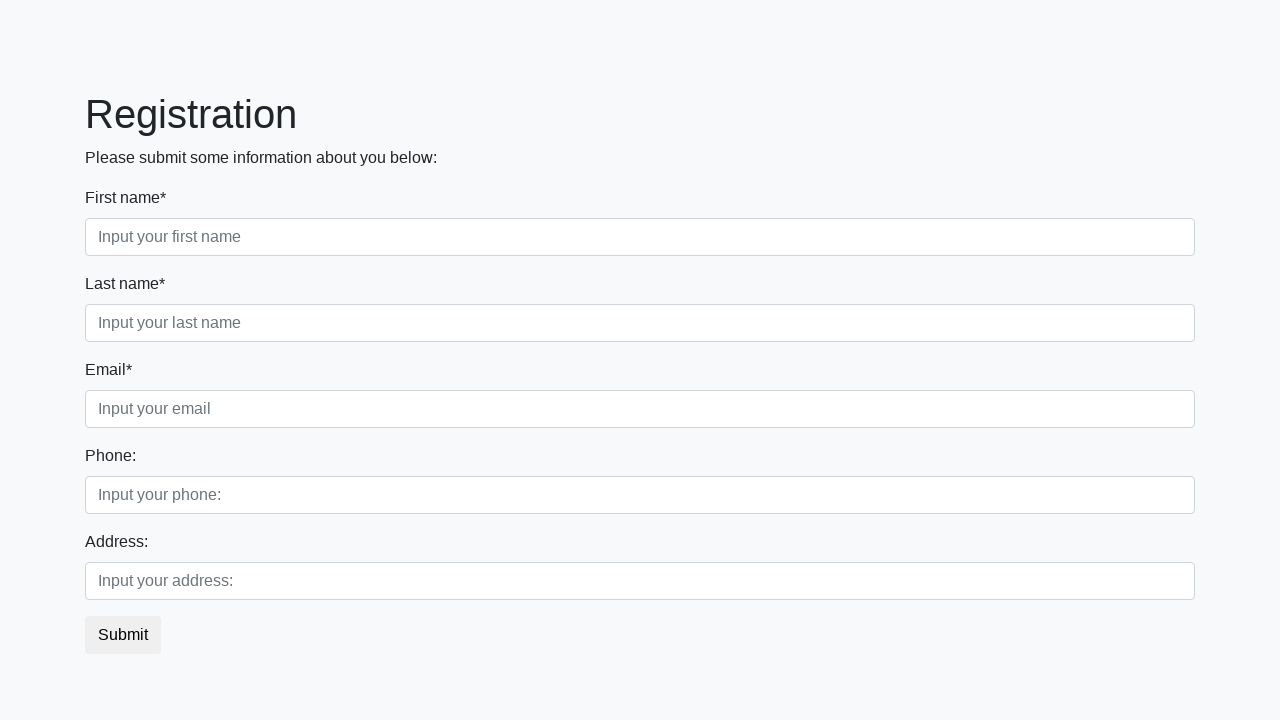

Filled first name field with 'Ivan' on input[placeholder='Input your first name']
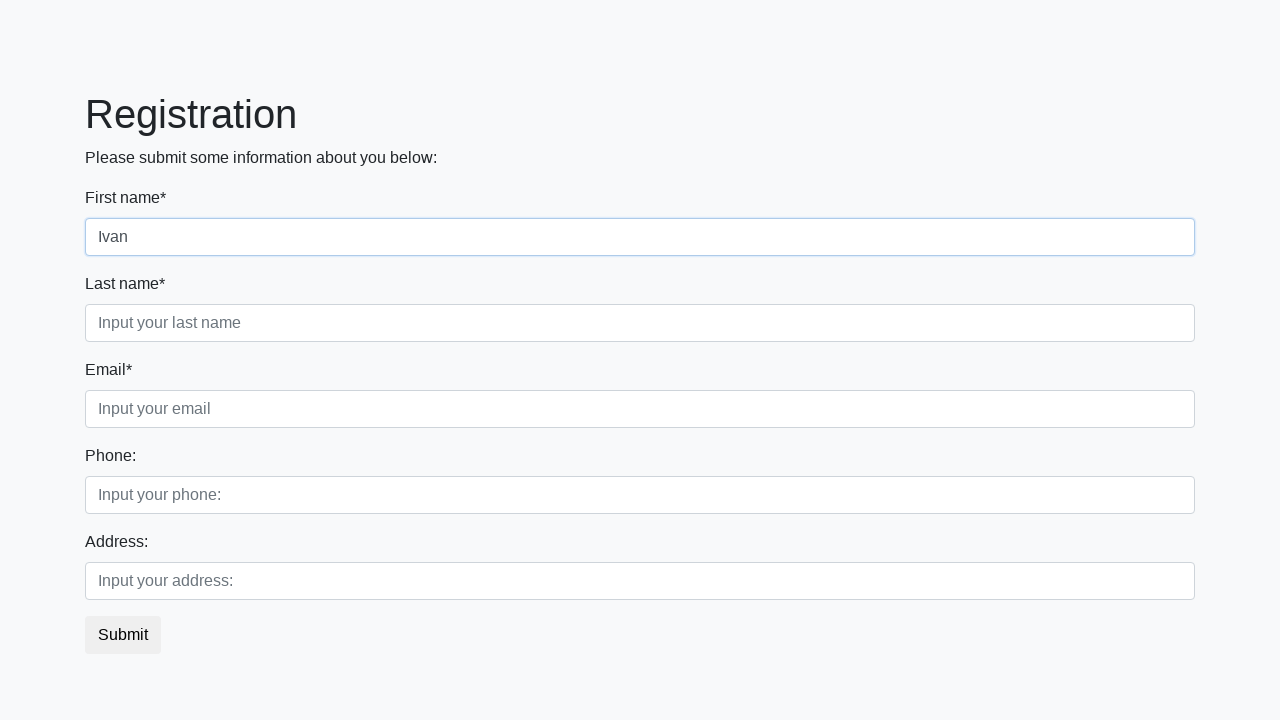

Filled last name field with 'Ivanov' on input[placeholder='Input your last name']
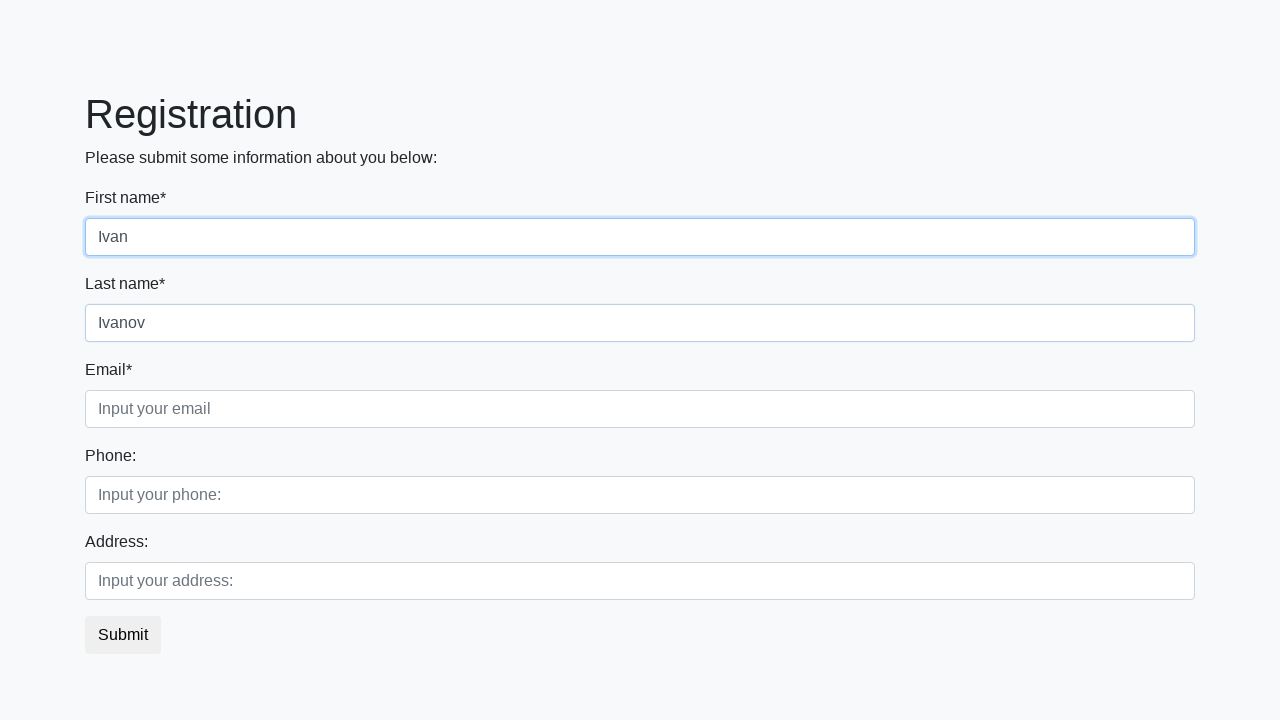

Filled email field with 'ivanov@example.com' on input[placeholder='Input your email']
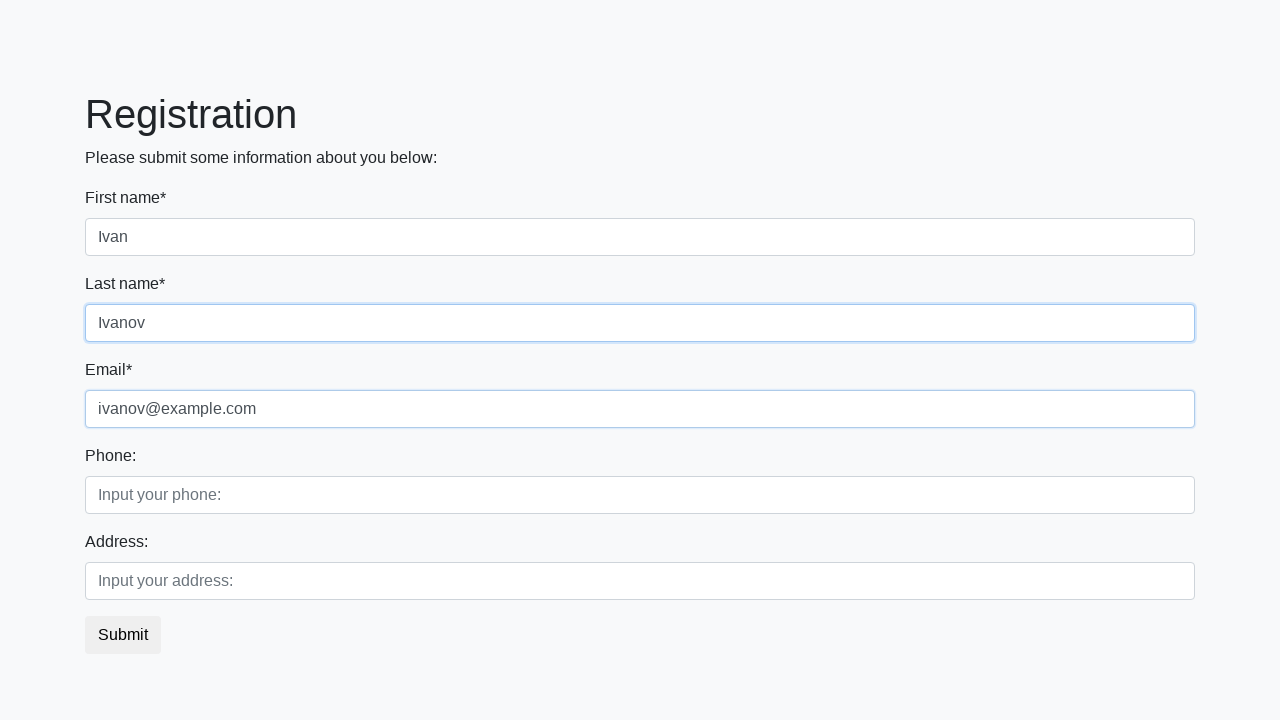

Clicked the submit button at (123, 635) on button.btn
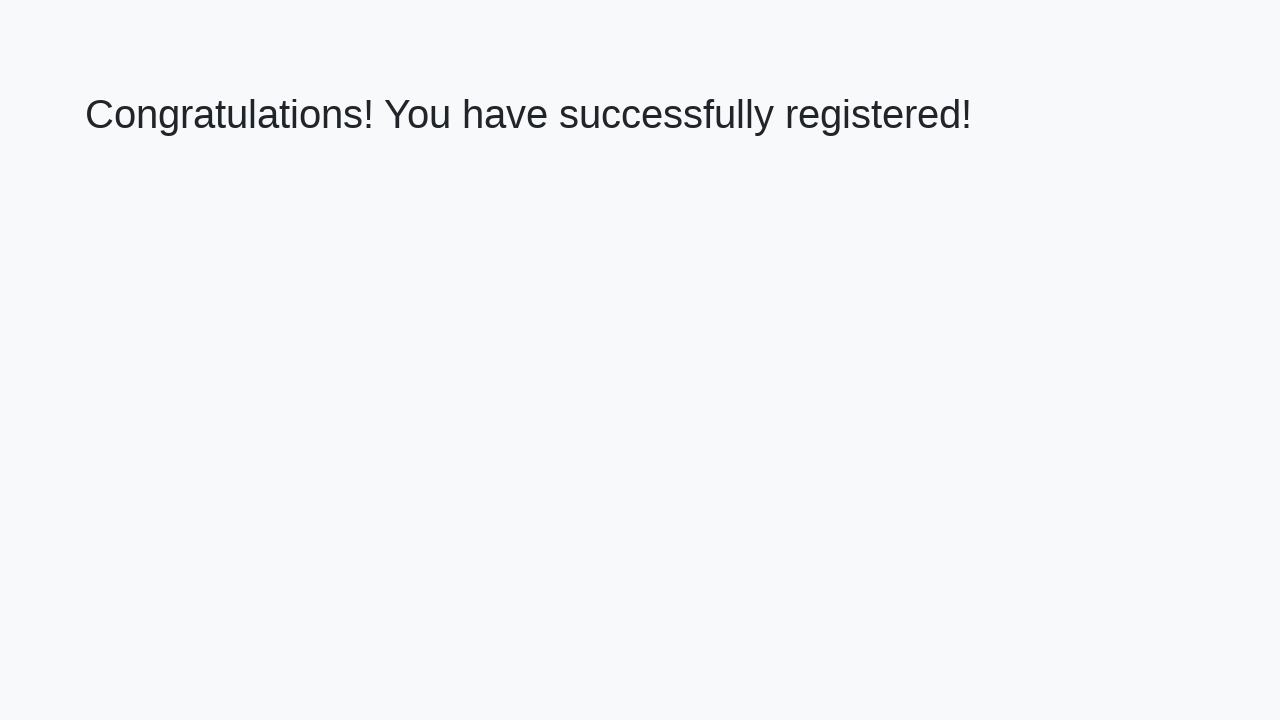

Success message heading appeared
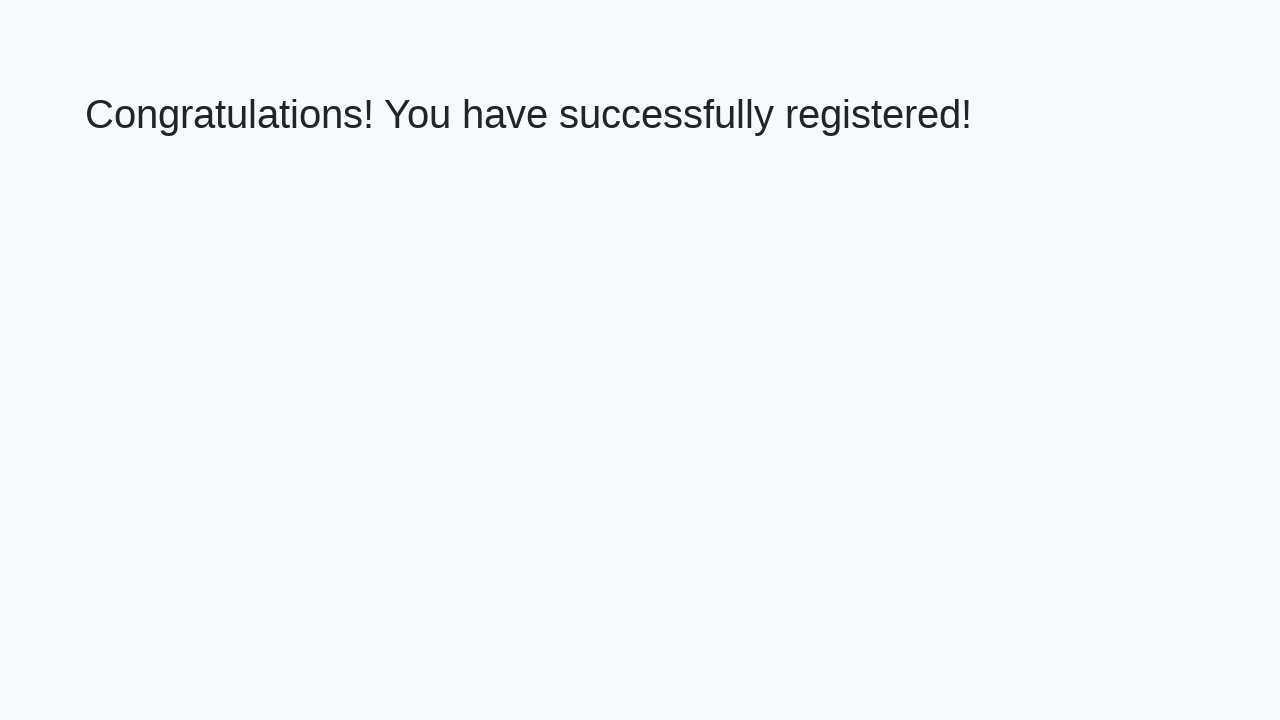

Retrieved success message text
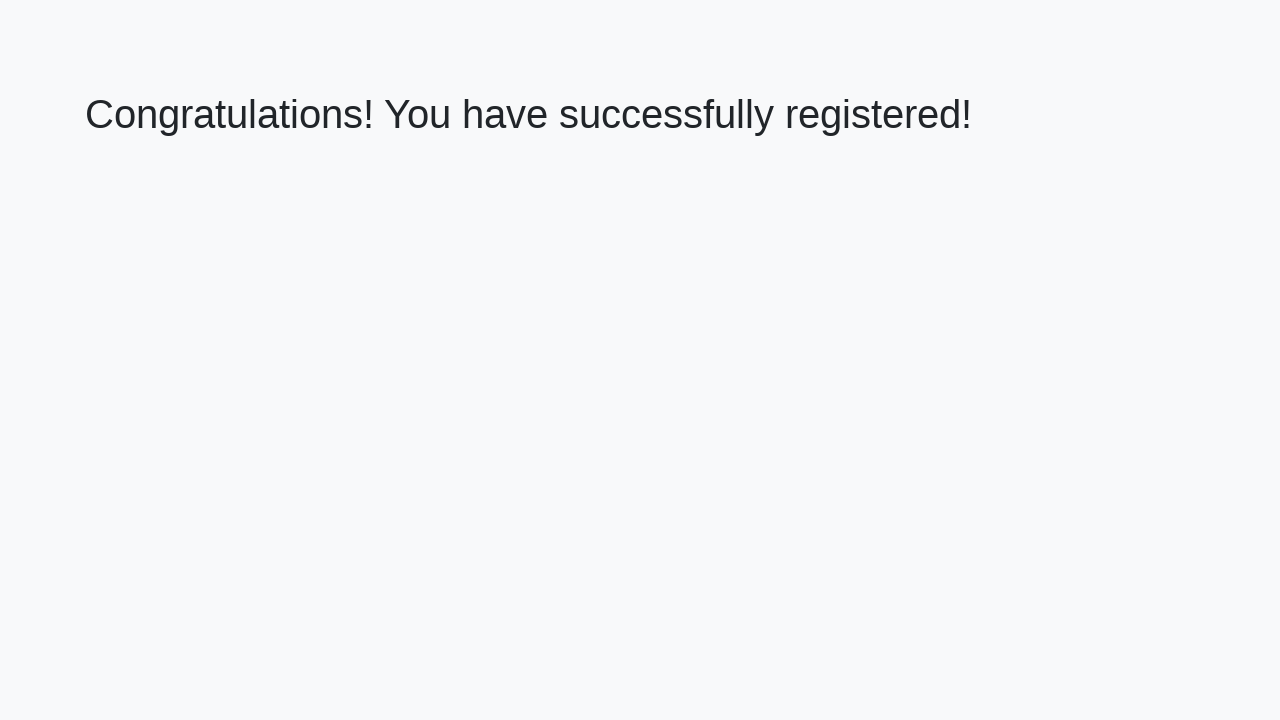

Verified success message: 'Congratulations! You have successfully registered!'
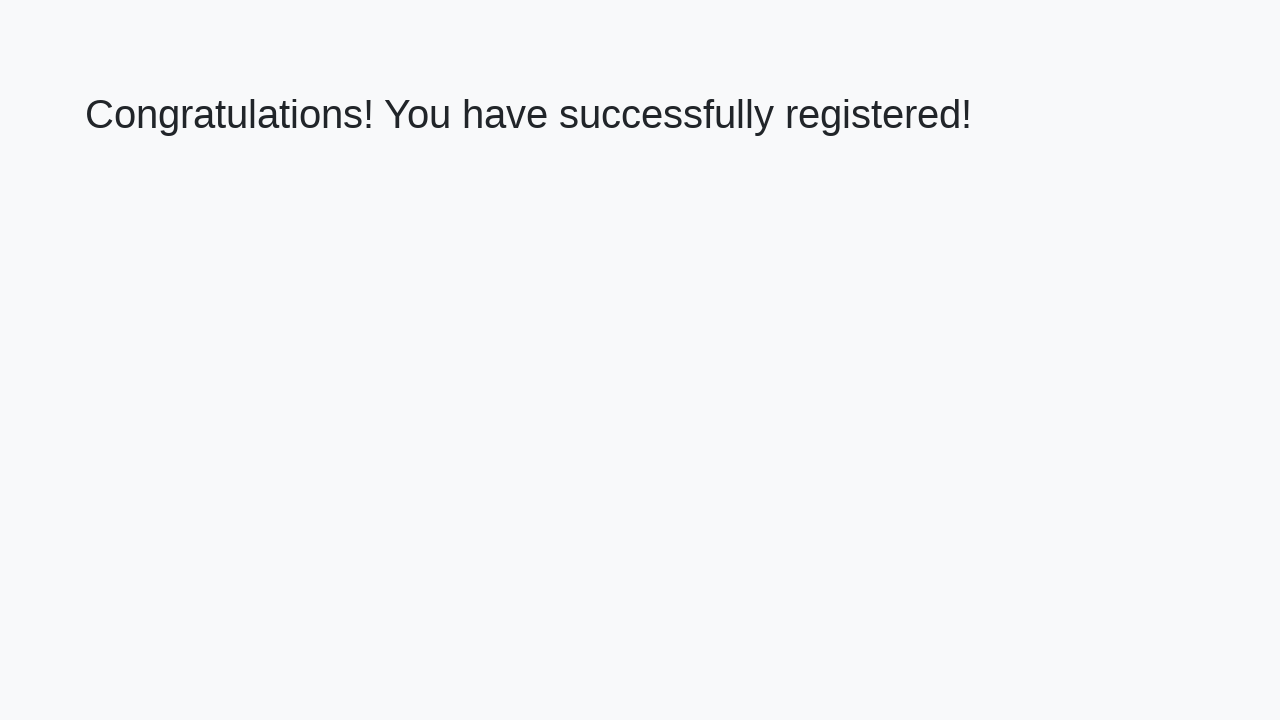

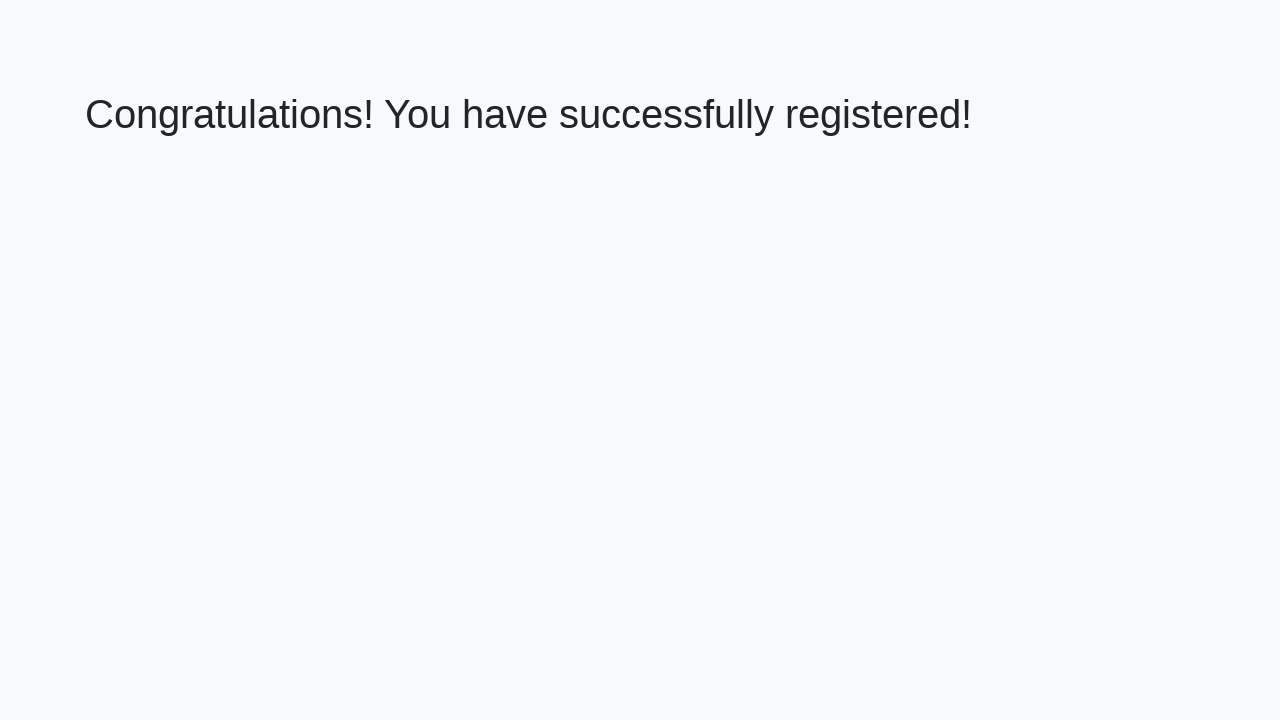